Tests iframe handling by switching to an iframe on W3Schools TryIt editor and clicking a button within the iframe

Starting URL: https://www.w3schools.com/js/tryit.asp?filename=tryjs_myfirst

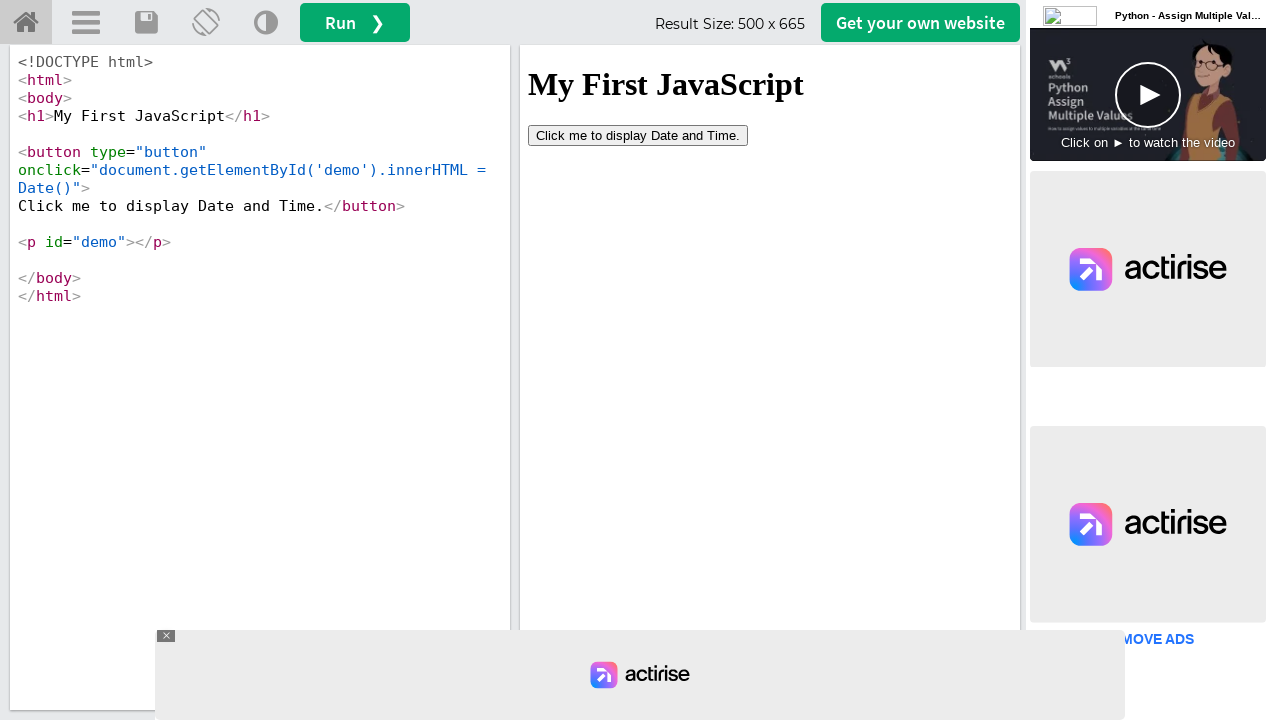

Waited for iframe#iframeResult to be present
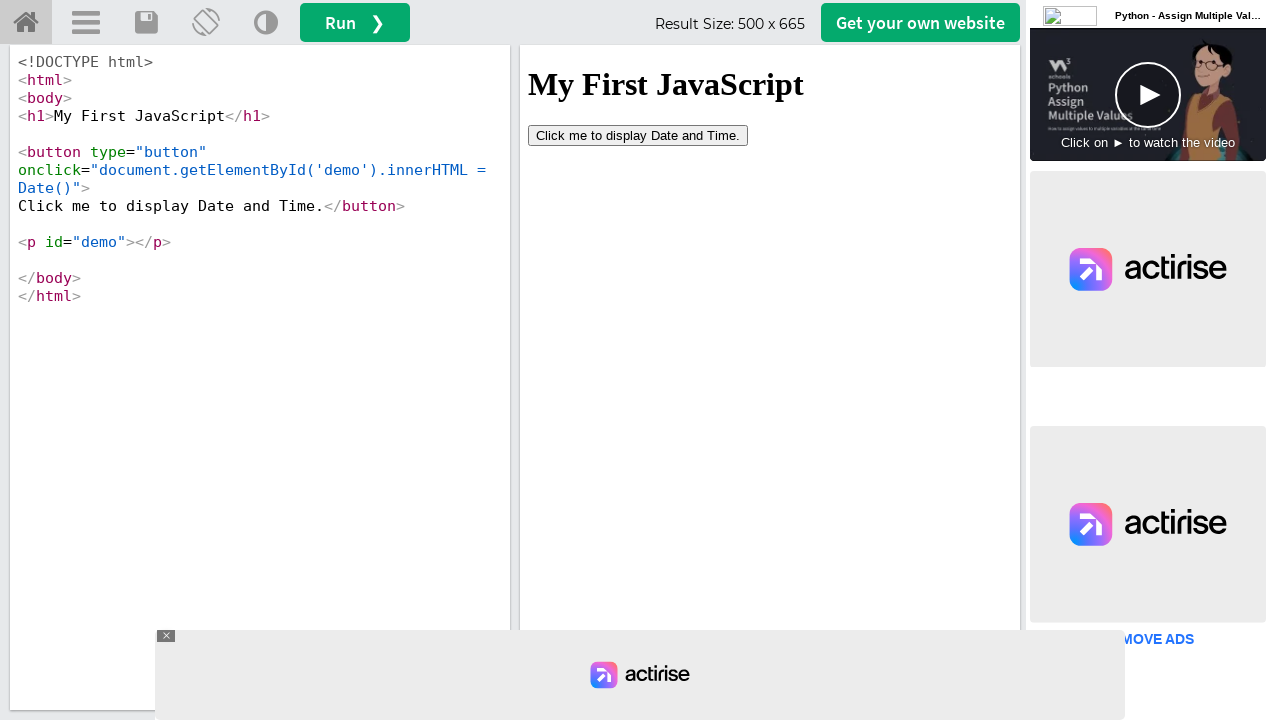

Located iframe#iframeResult
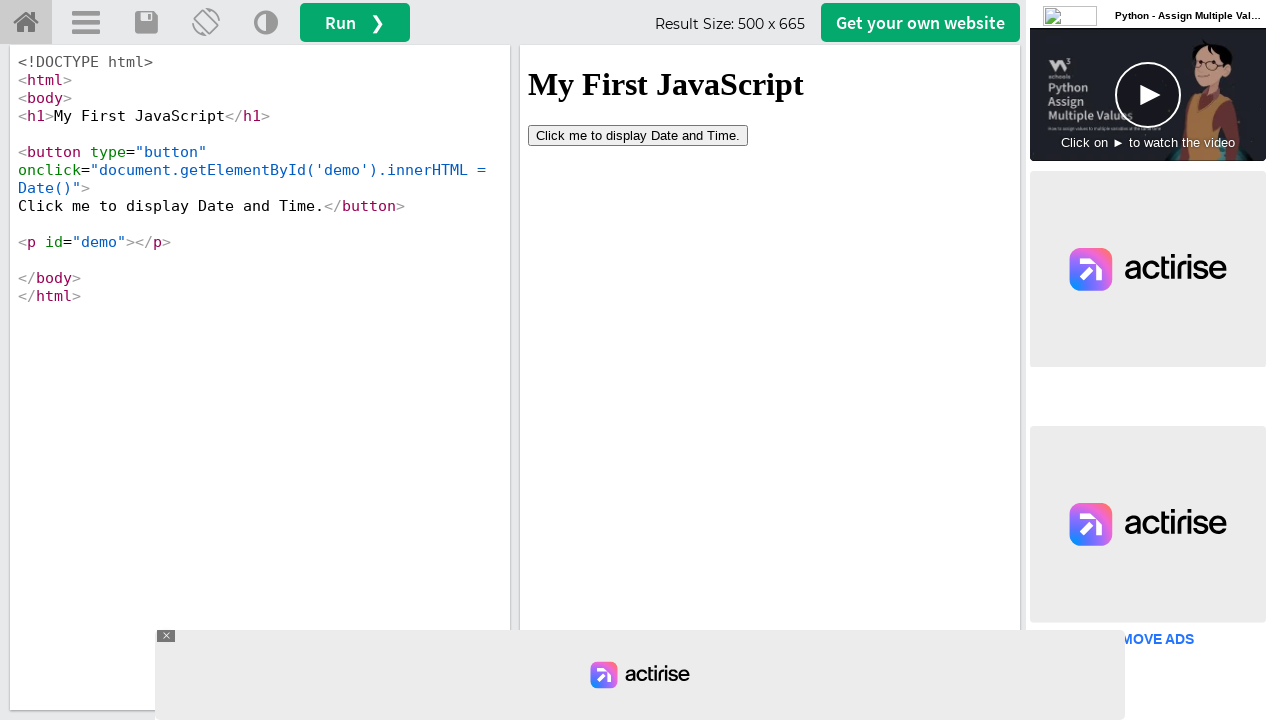

Clicked button with text 'Click me to' inside the iframe at (638, 135) on iframe#iframeResult >> internal:control=enter-frame >> button:has-text('Click me
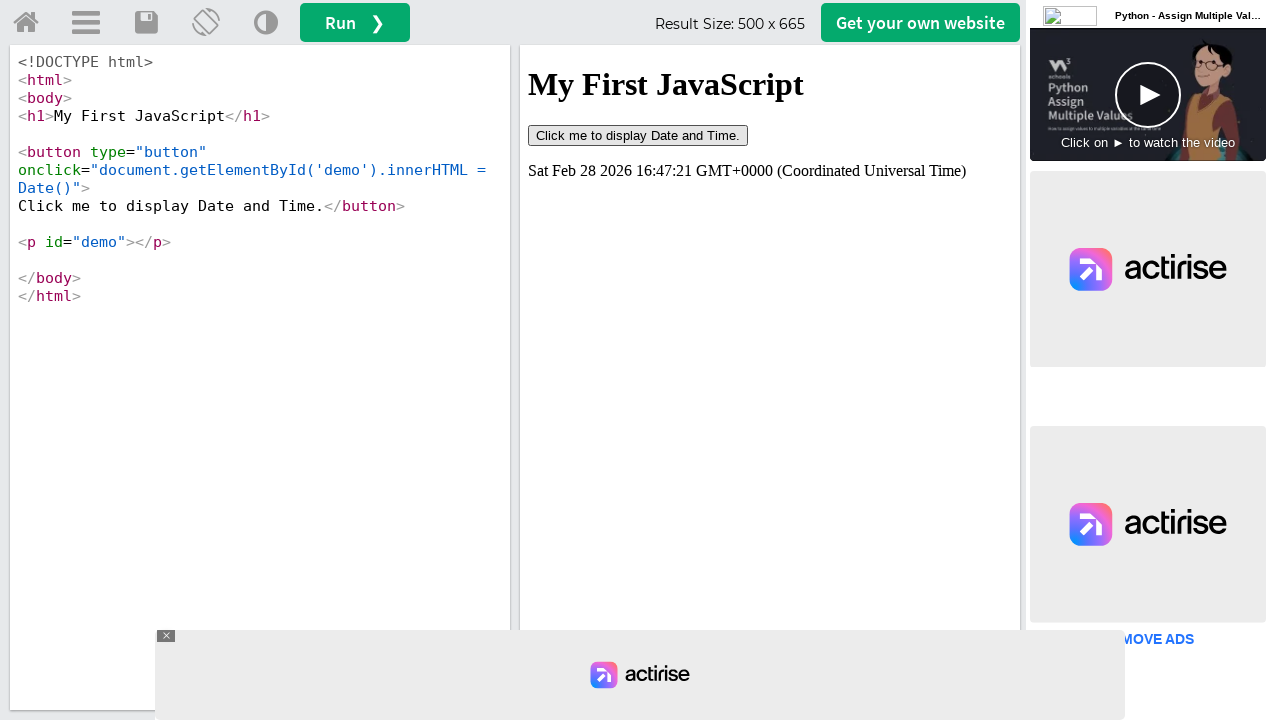

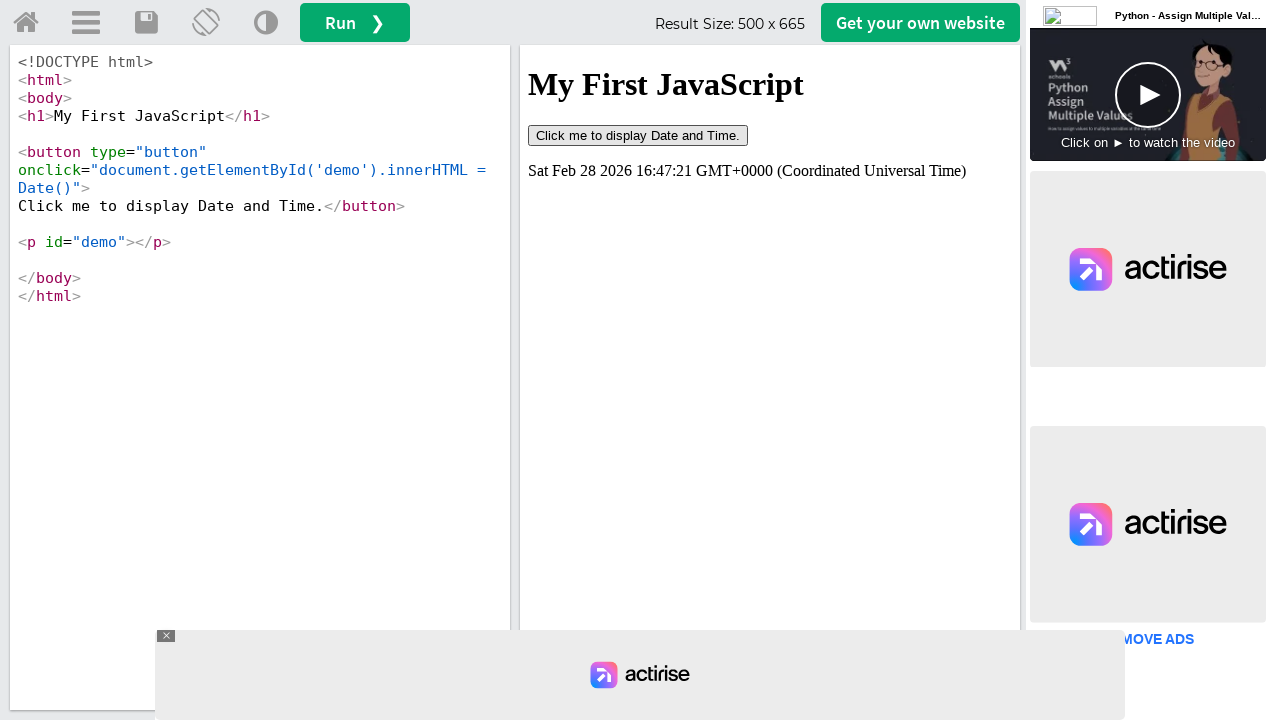